Tests handling of a JavaScript confirm dialog by clicking a button that triggers the dialog and then accepting it

Starting URL: https://sahitest.com/demo/confirmTest.htm

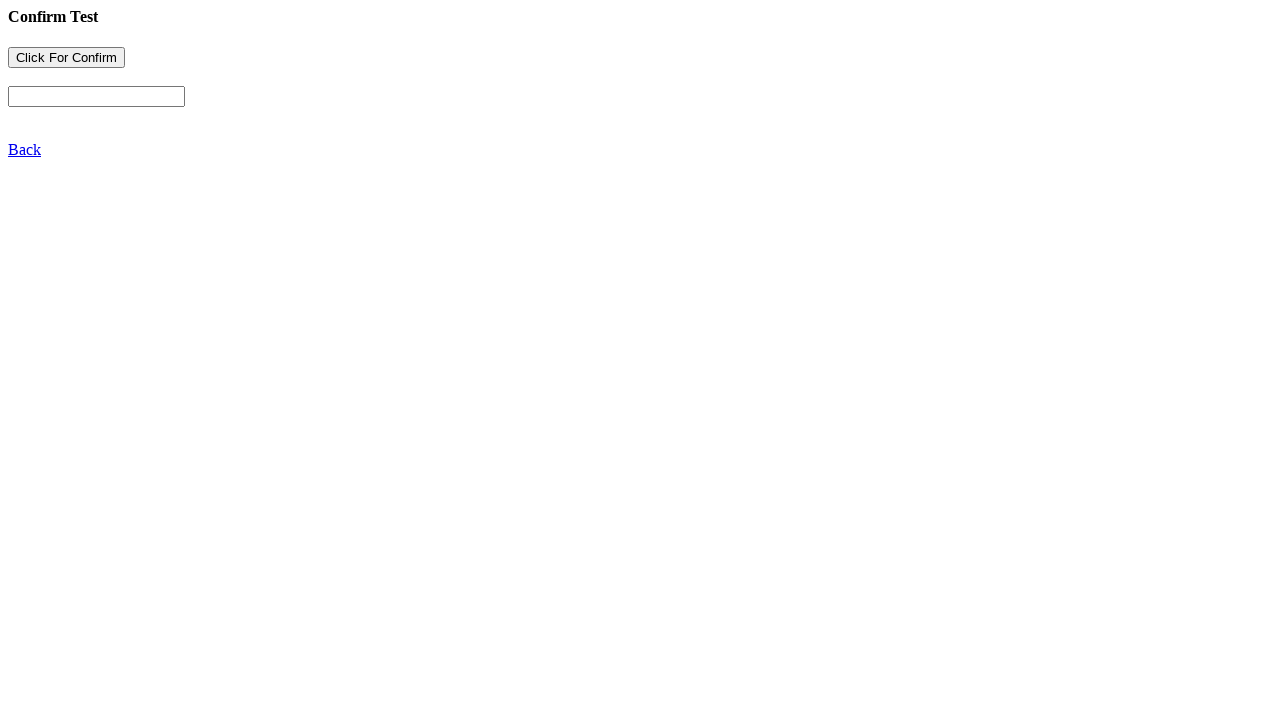

Set up dialog handler to accept confirm dialogs
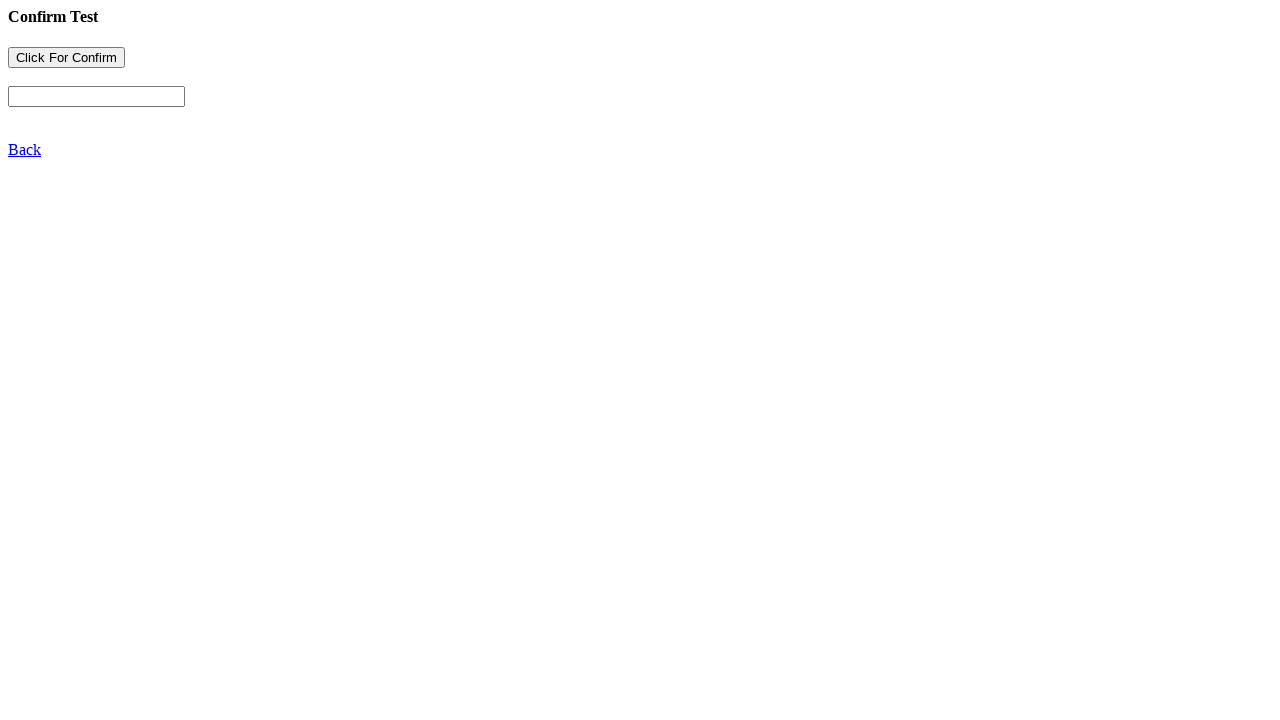

Clicked button to trigger confirm dialog at (66, 58) on input[name='b1']
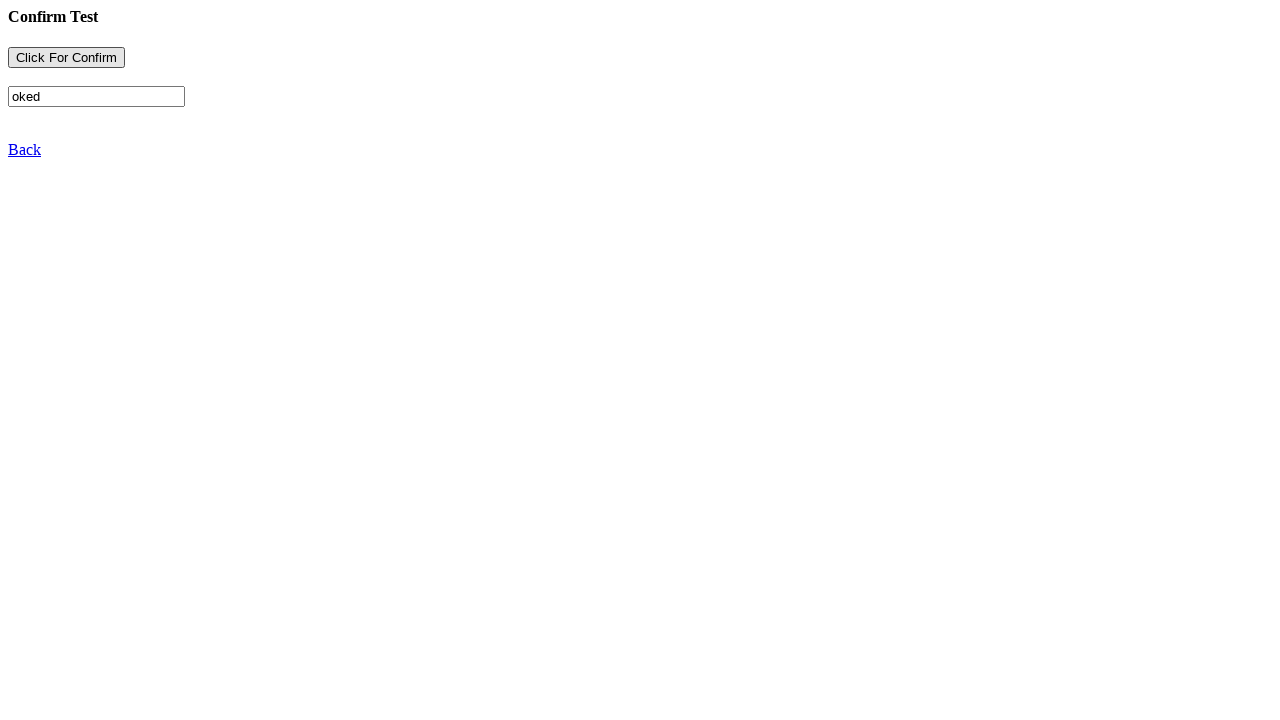

Waited for dialog handling to complete
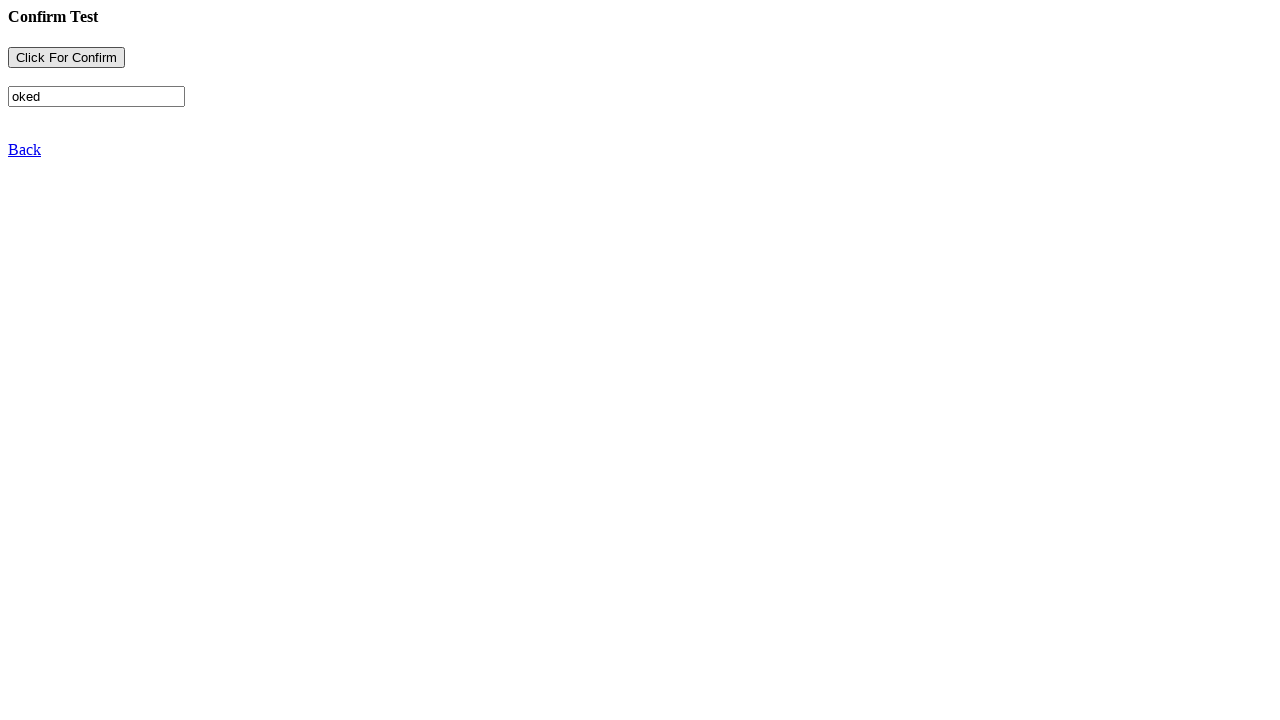

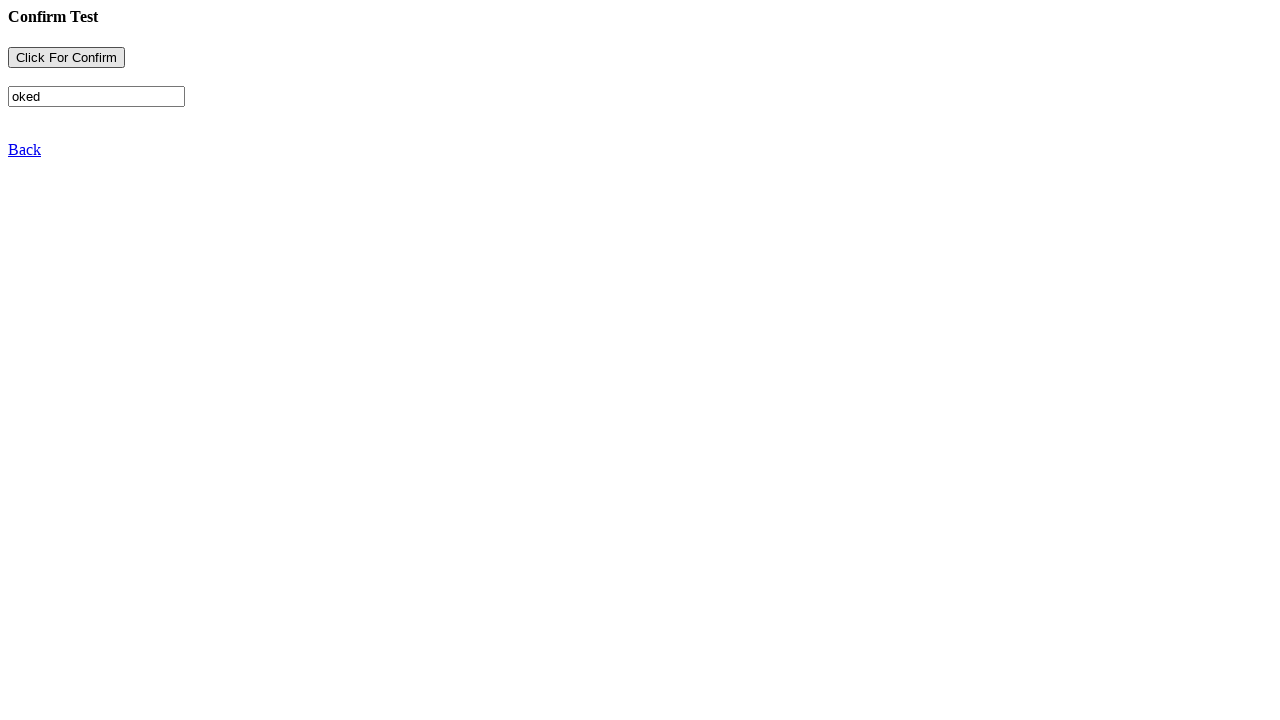